Clicks on the "past" link and verifies the page displays yesterday's date

Starting URL: https://news.ycombinator.com/

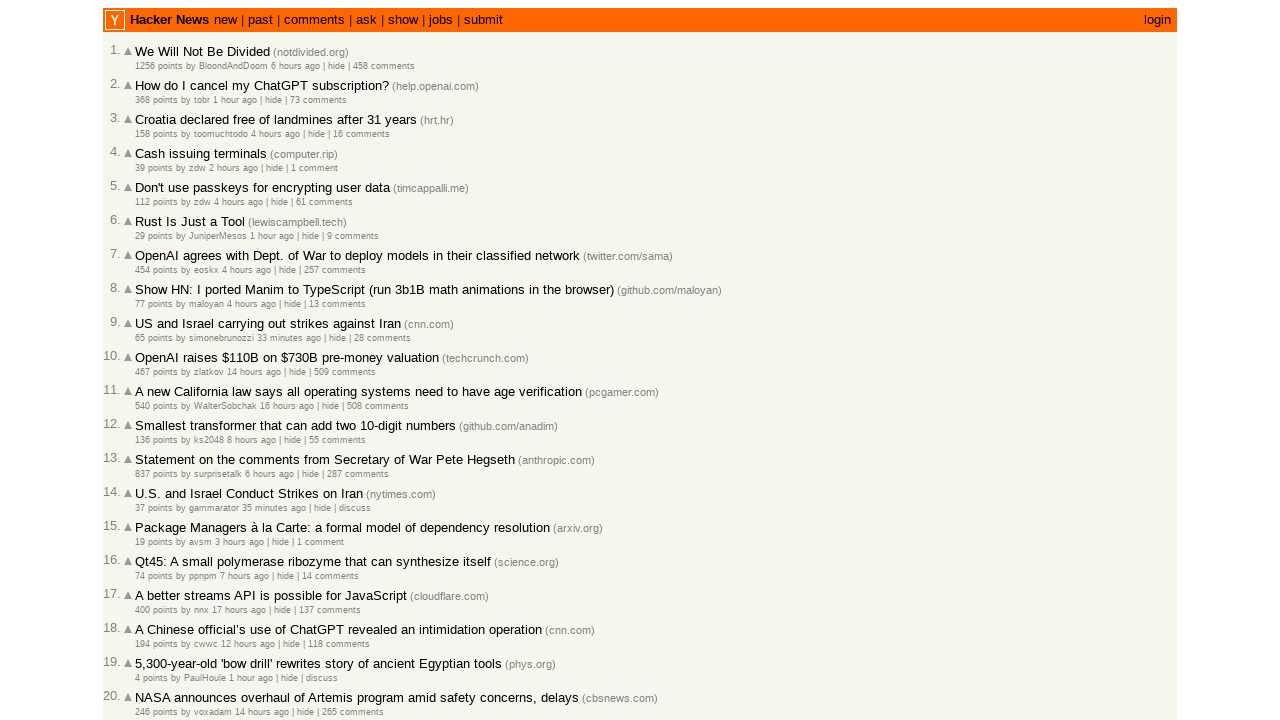

Clicked on the 'past' link at (260, 20) on a:text('past')
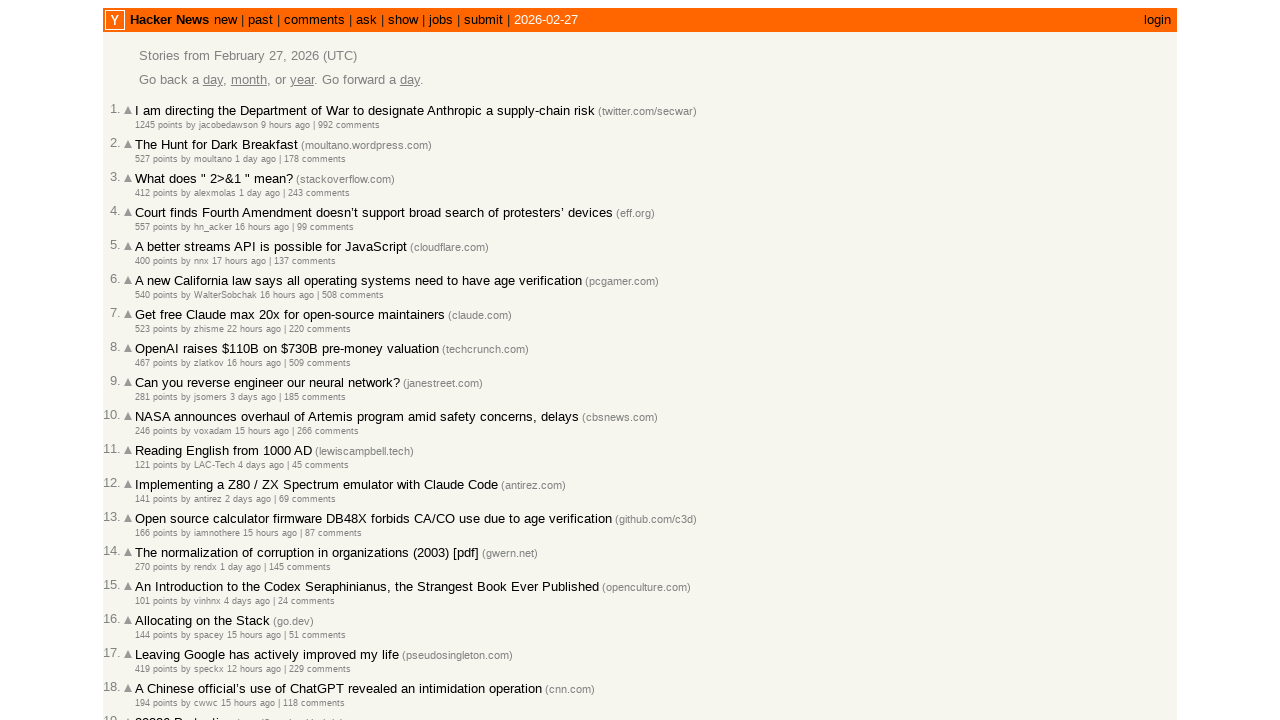

Waited for navigation to past page
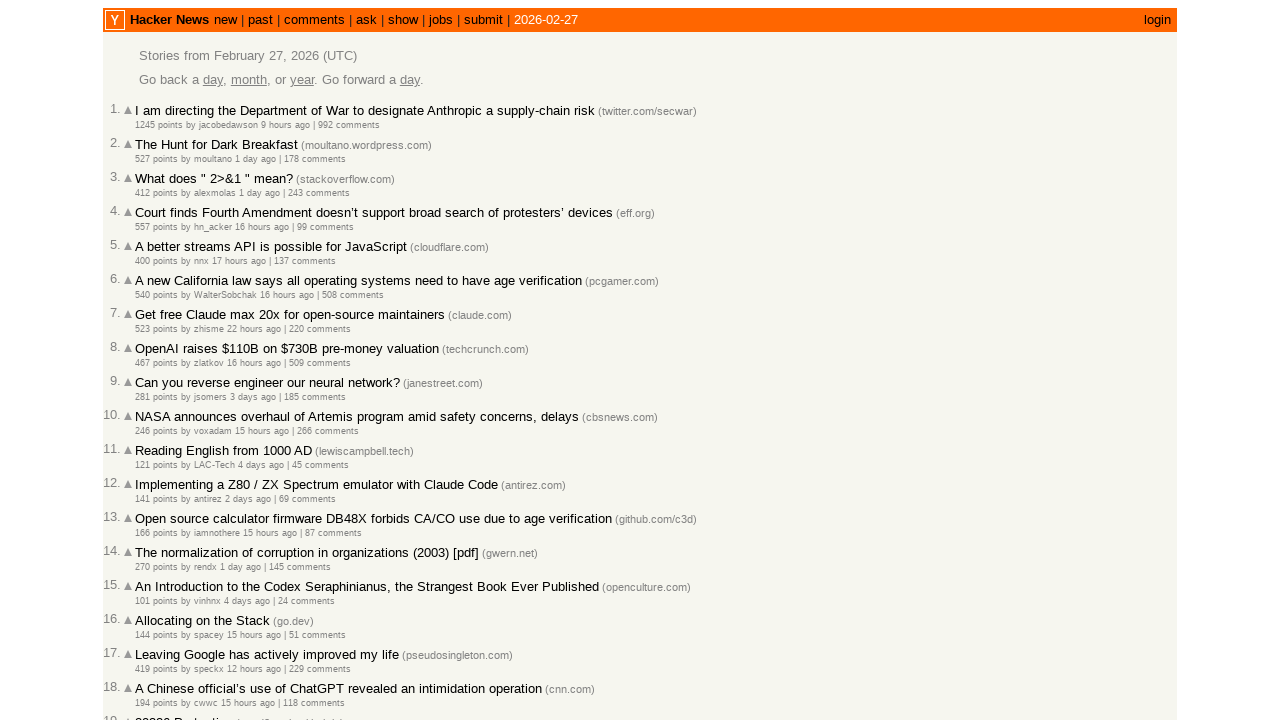

Verified pagetop element is visible on the page
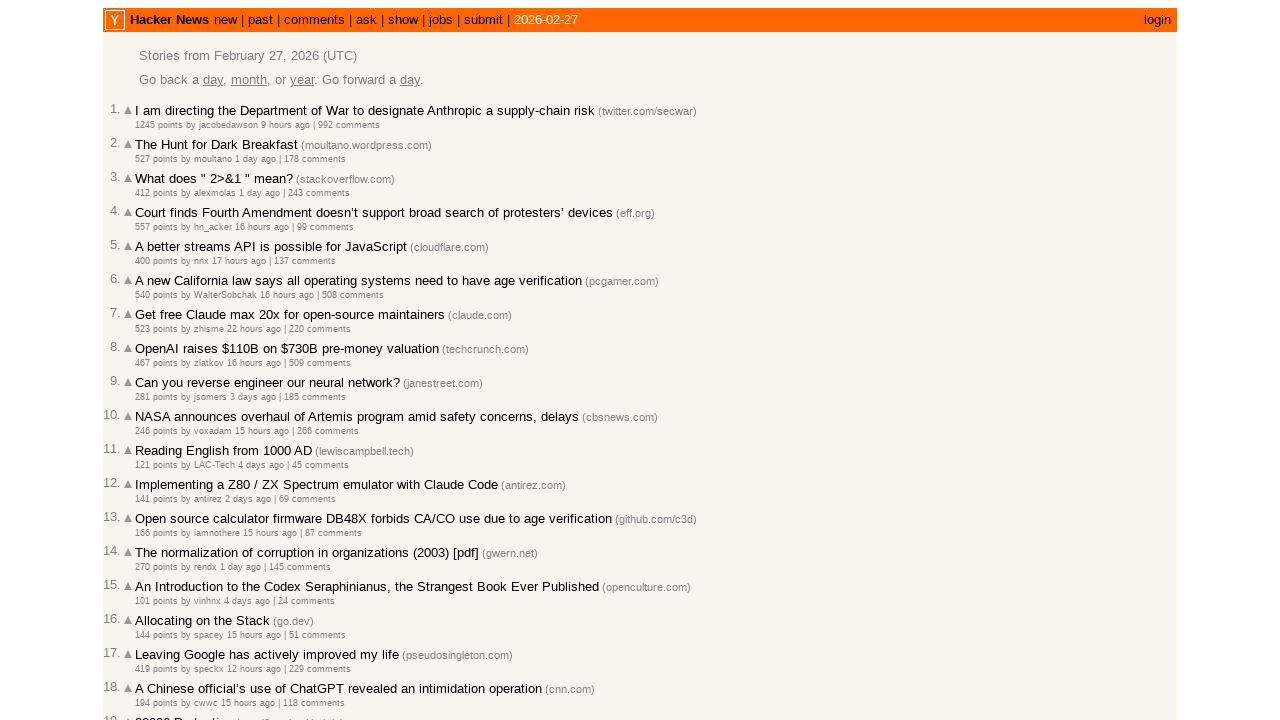

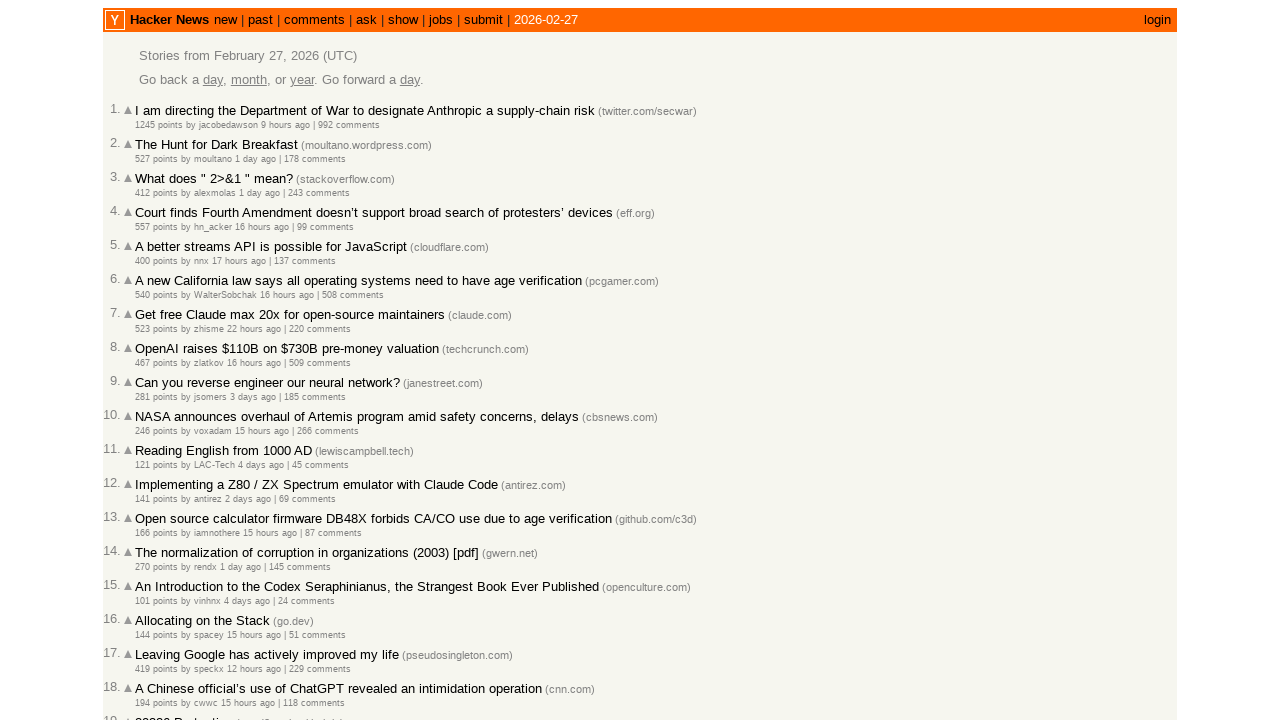